Tests search functionality with an empty/whitespace query to verify handling of invalid input

Starting URL: https://tkani-feya.ru/

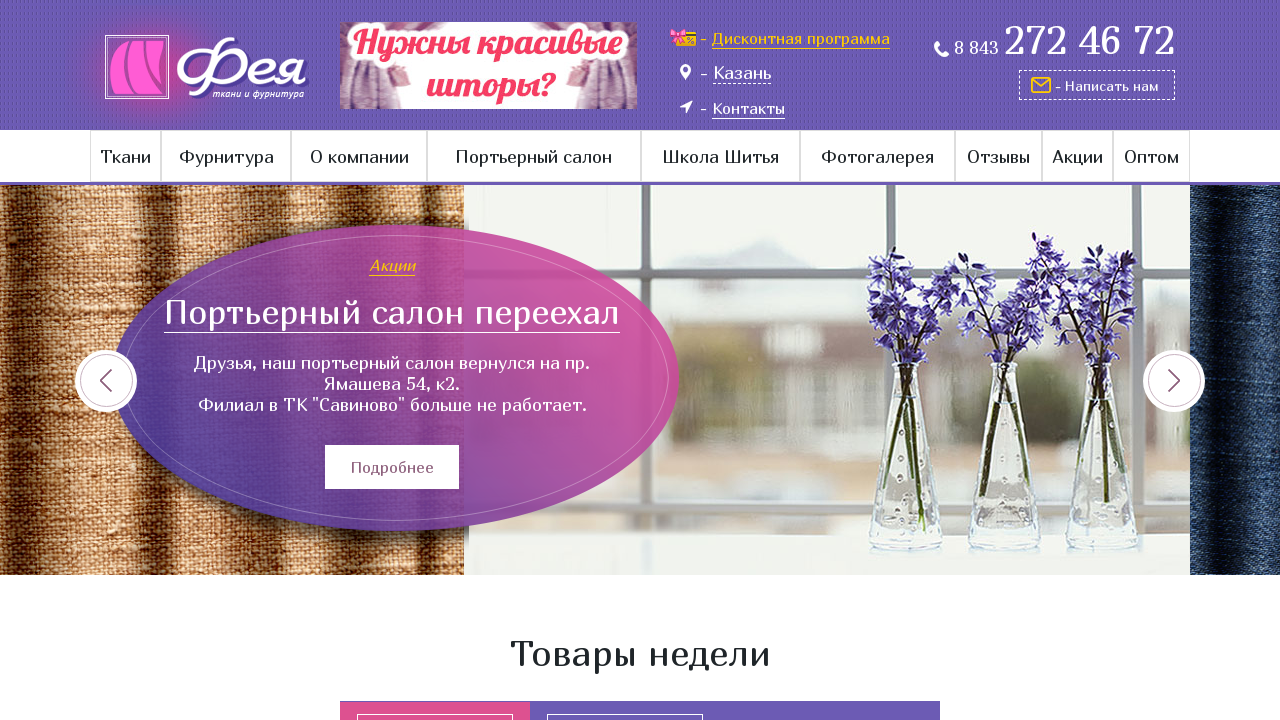

Search container loaded on page
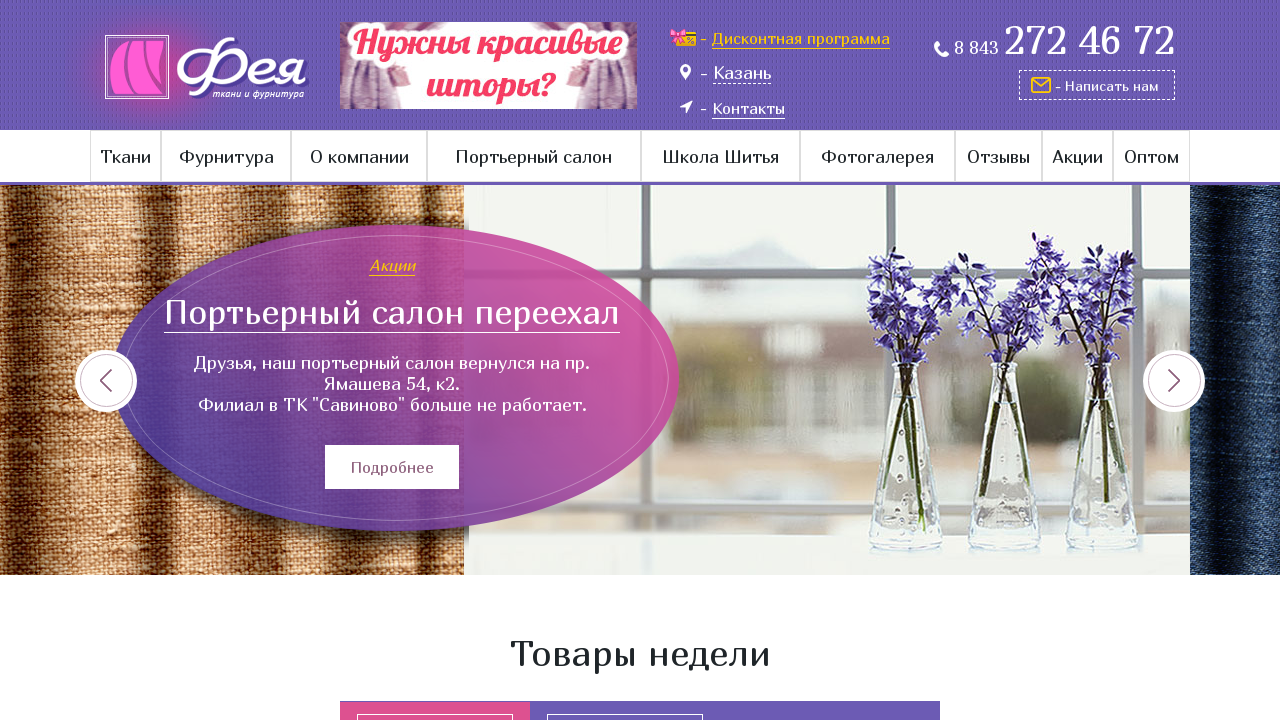

Filled search input with whitespace (empty query) on .search-wrap input[type='text']
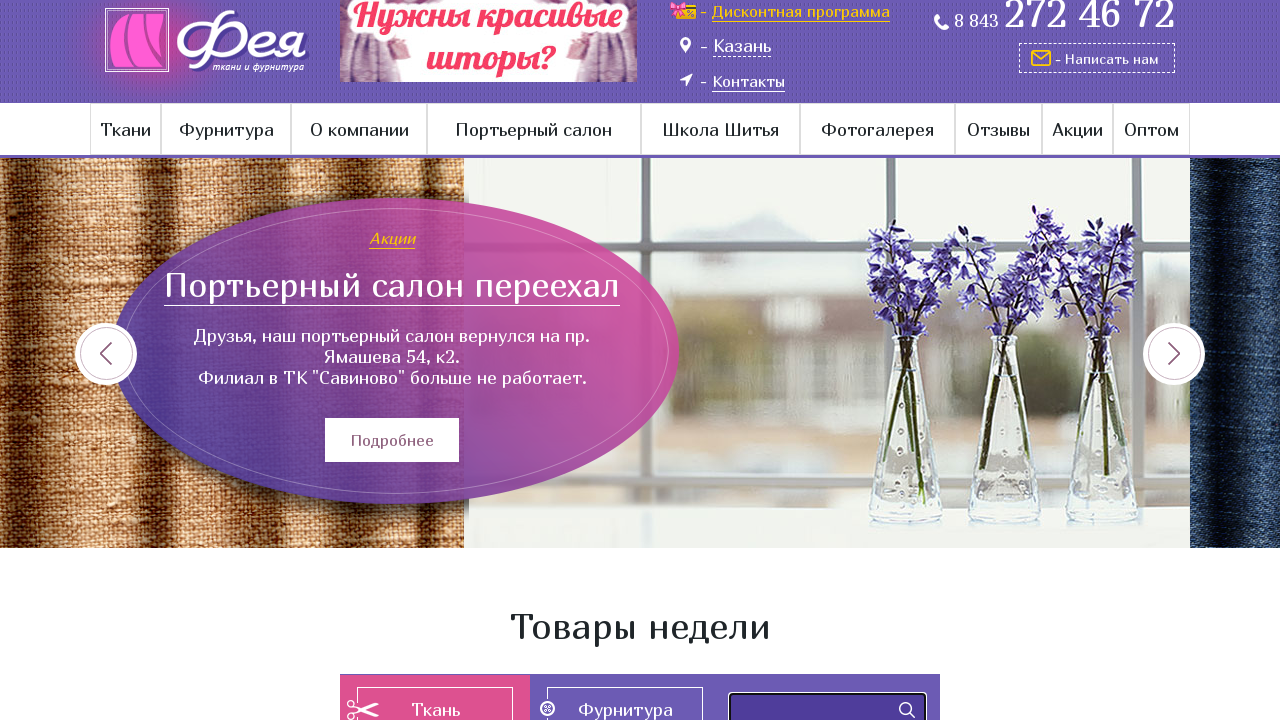

Clicked search submit button at (907, 710) on .search-wrap input[type='submit']
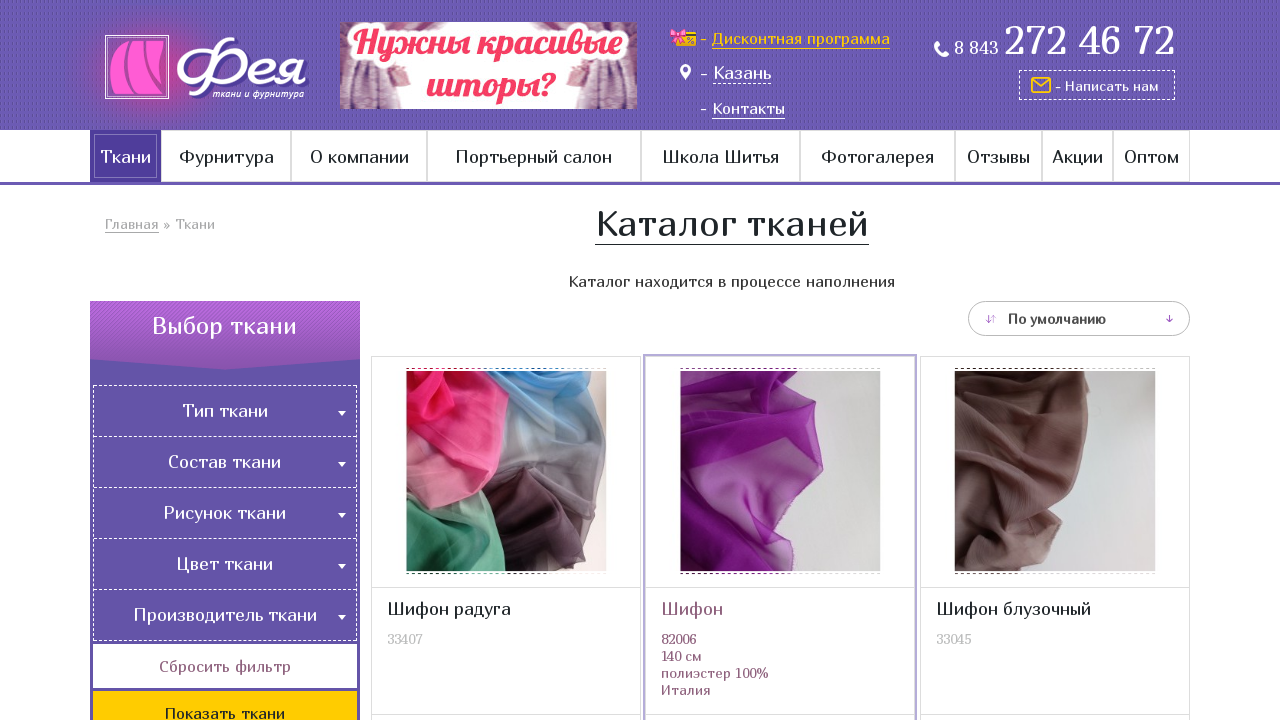

Page finished loading after search submission
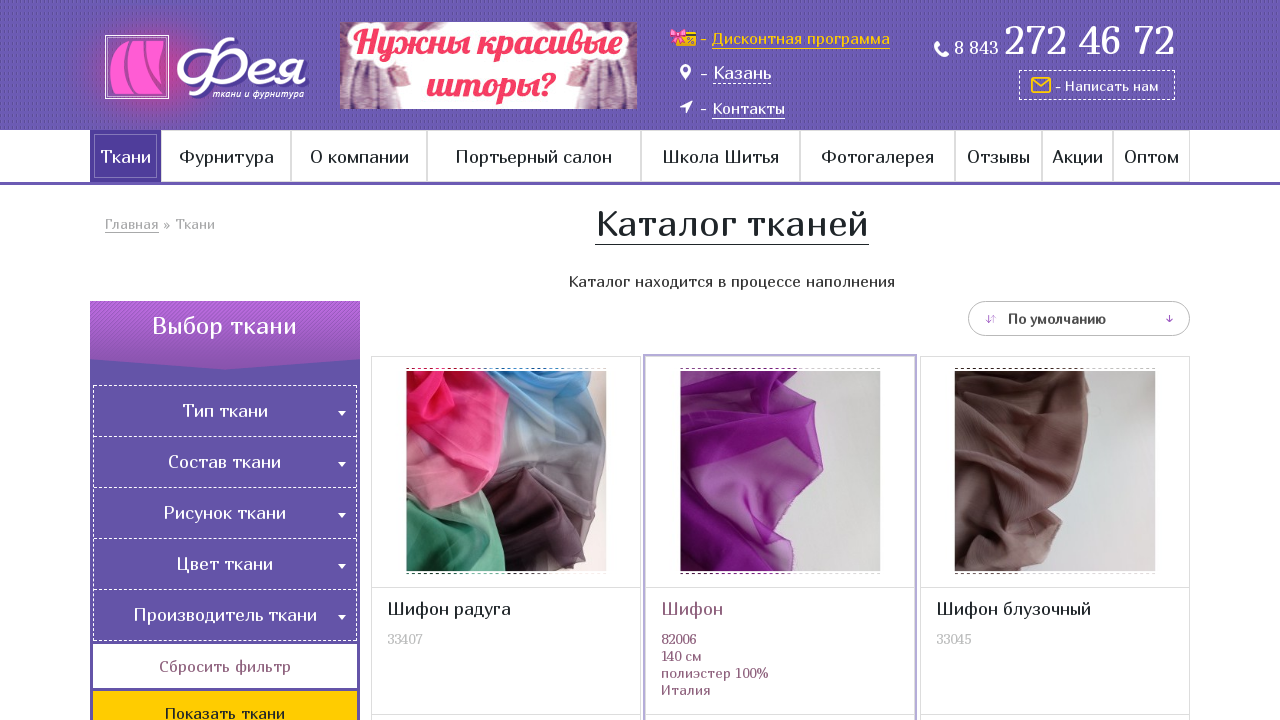

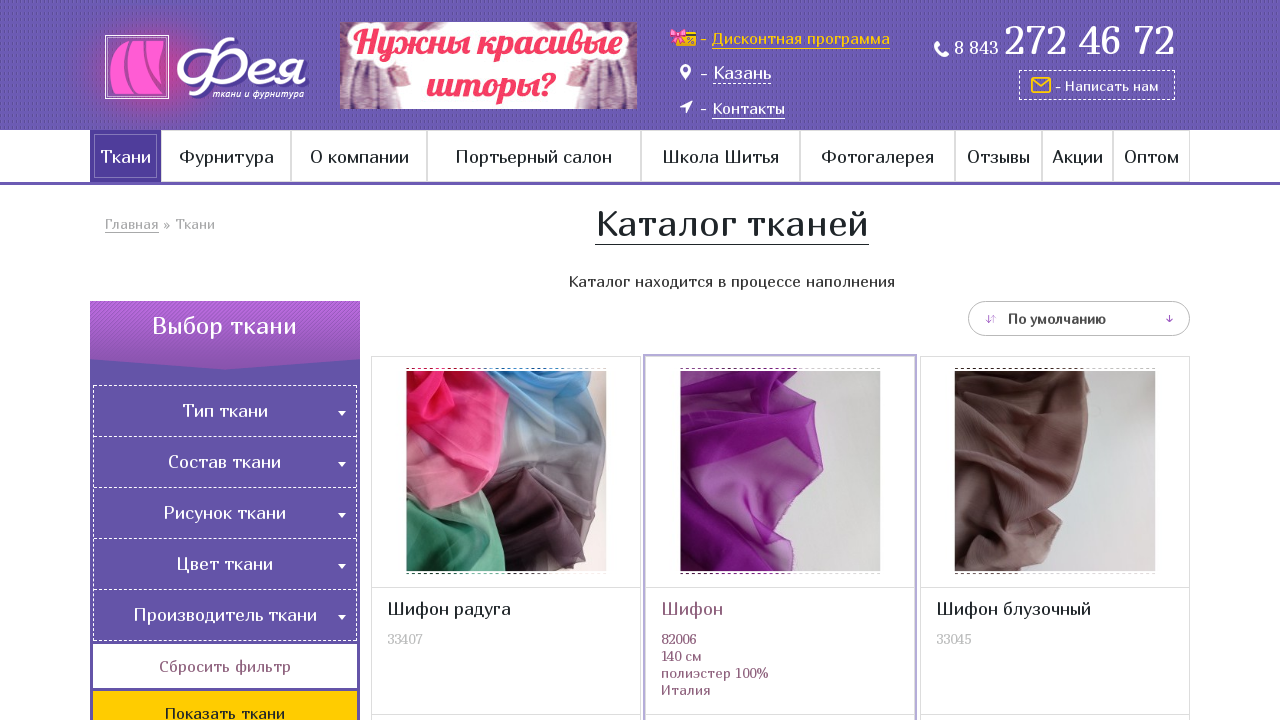